Navigates to the OrangeHRM demo site and maximizes the browser window

Starting URL: https://opensource-demo.orangehrmlive.com

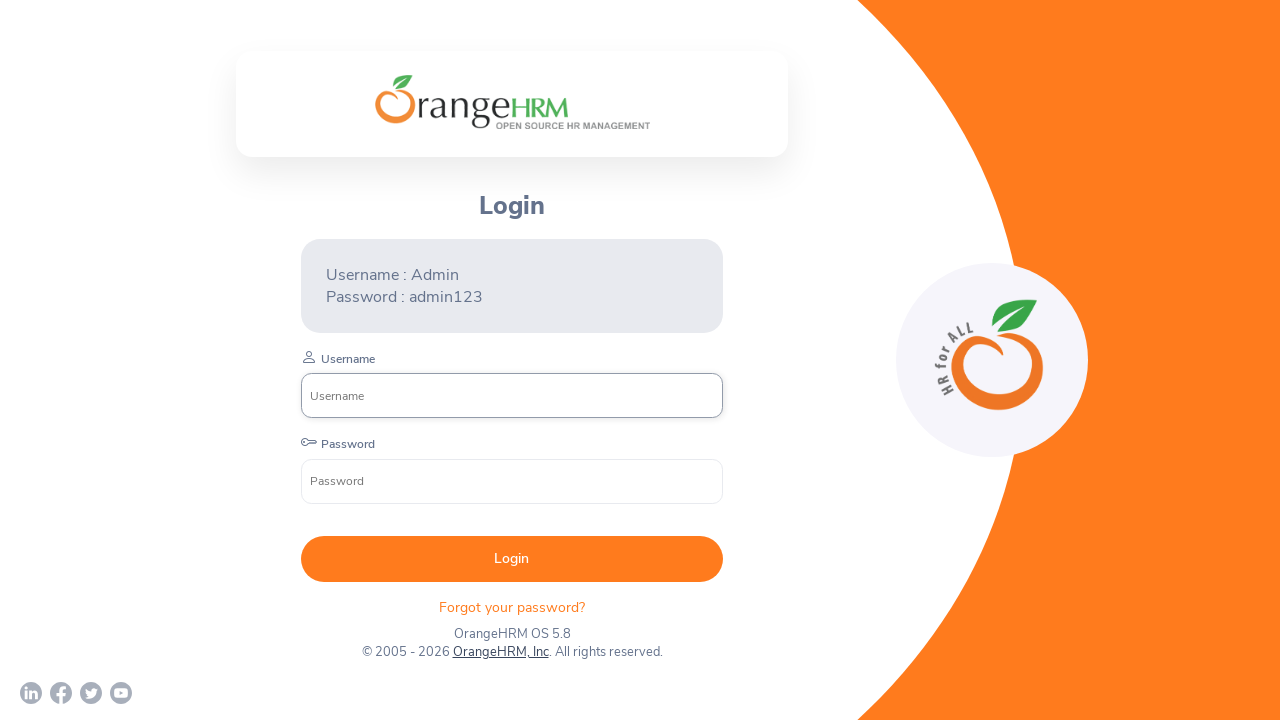

Waited for page to load (domcontentloaded state)
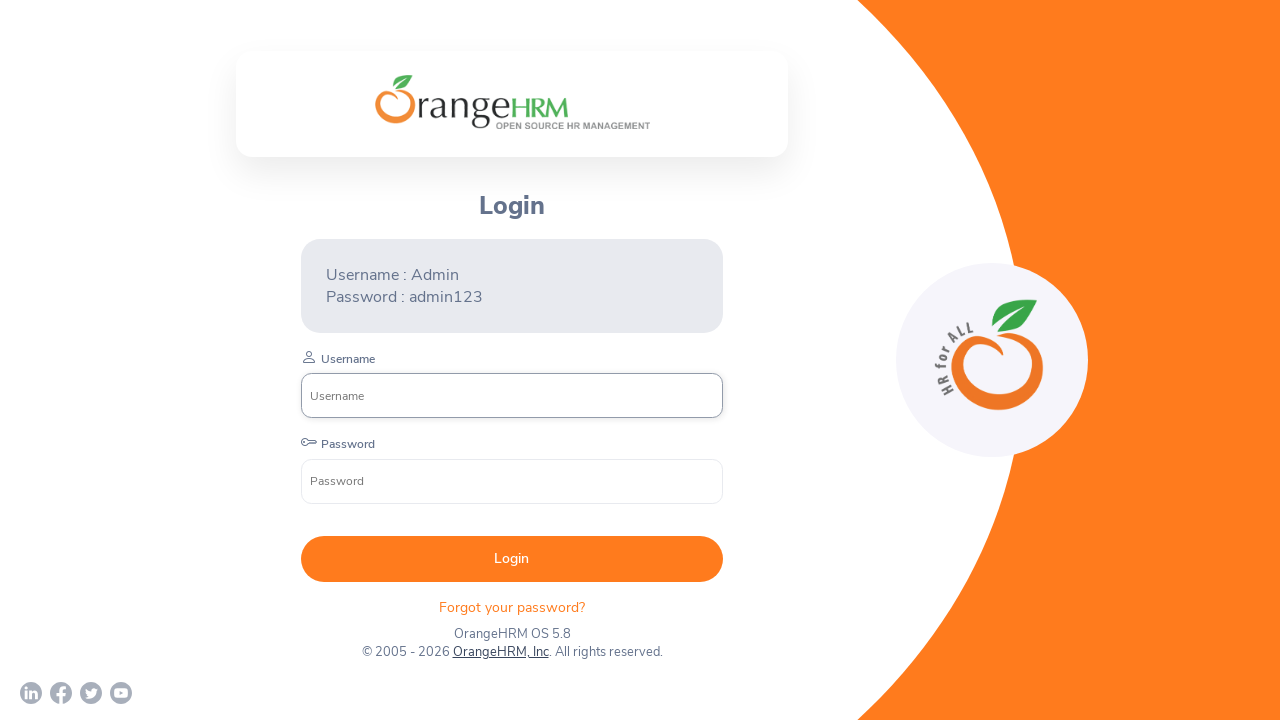

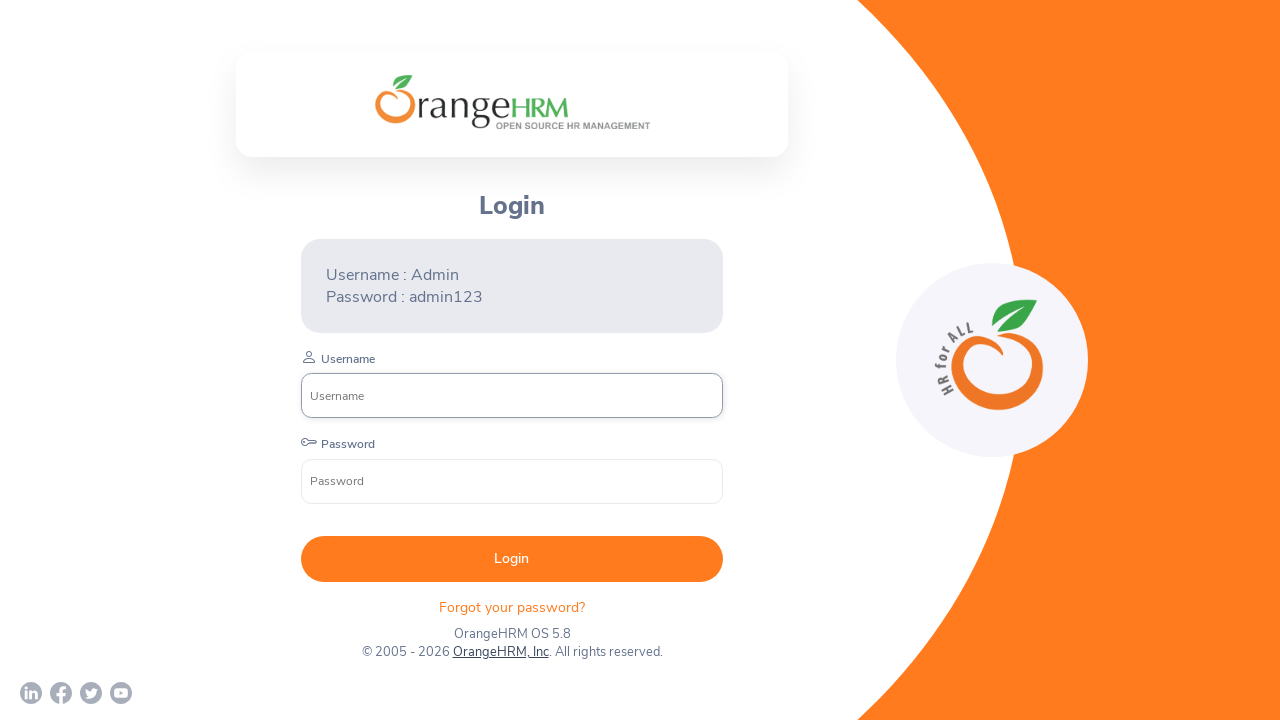